Tests dropdown selection functionality on two different websites - first selecting options from a dropdown on leafground.com, then opening a new tab to w3schools and selecting from a dropdown within an iframe

Starting URL: https://leafground.com/select.xhtml

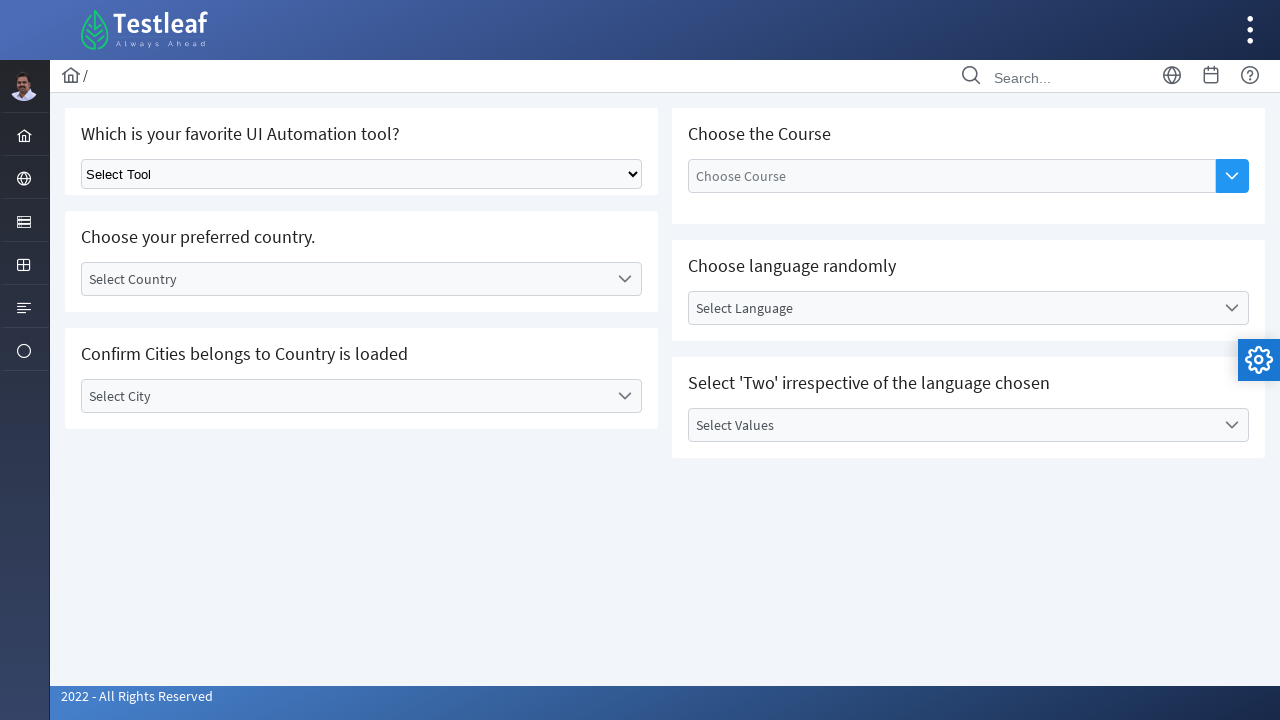

Selected dropdown option by index 1 on leafground on select.ui-selectonemenu
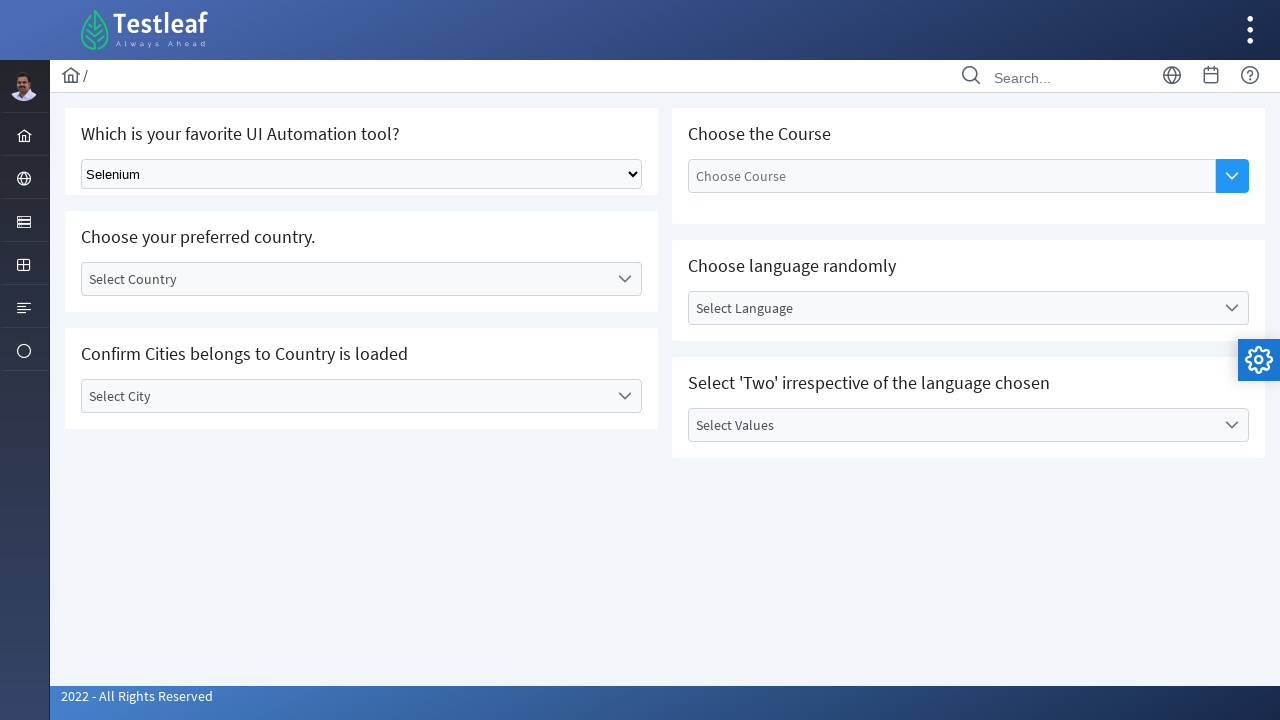

Waited 1000ms for dropdown selection to register
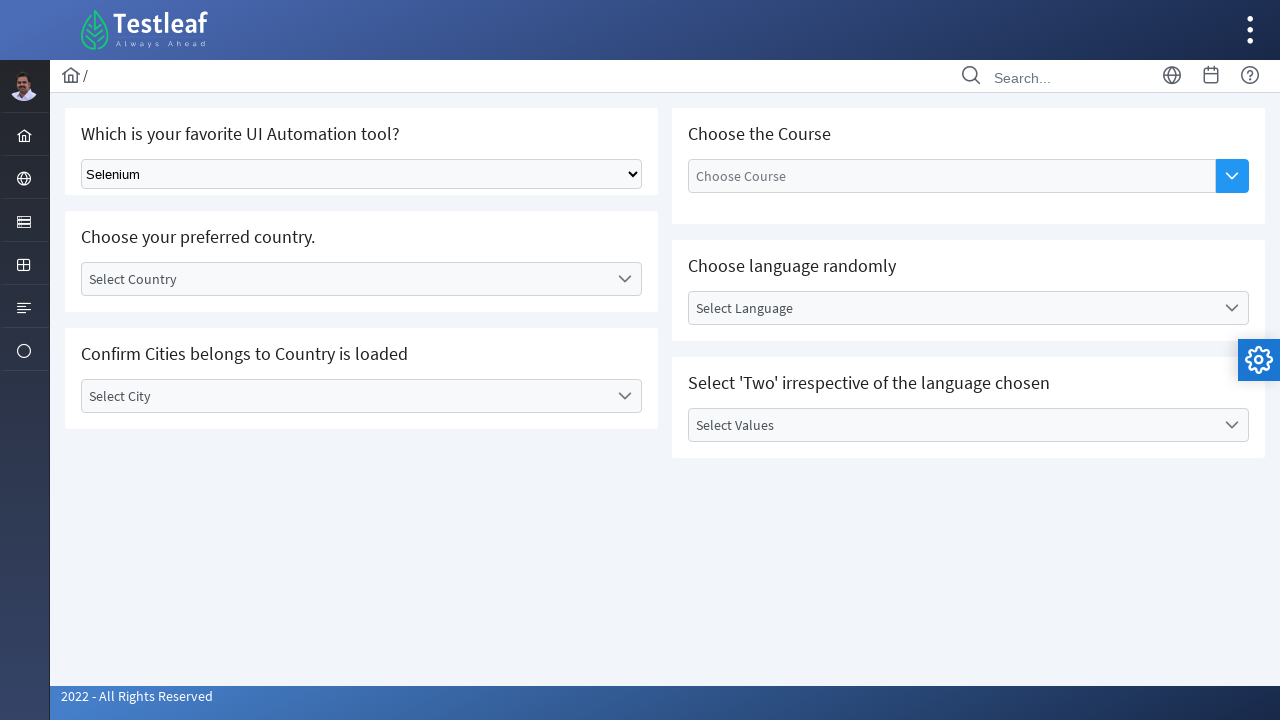

Selected 'Cypress' option by visible text from dropdown on select.ui-selectonemenu
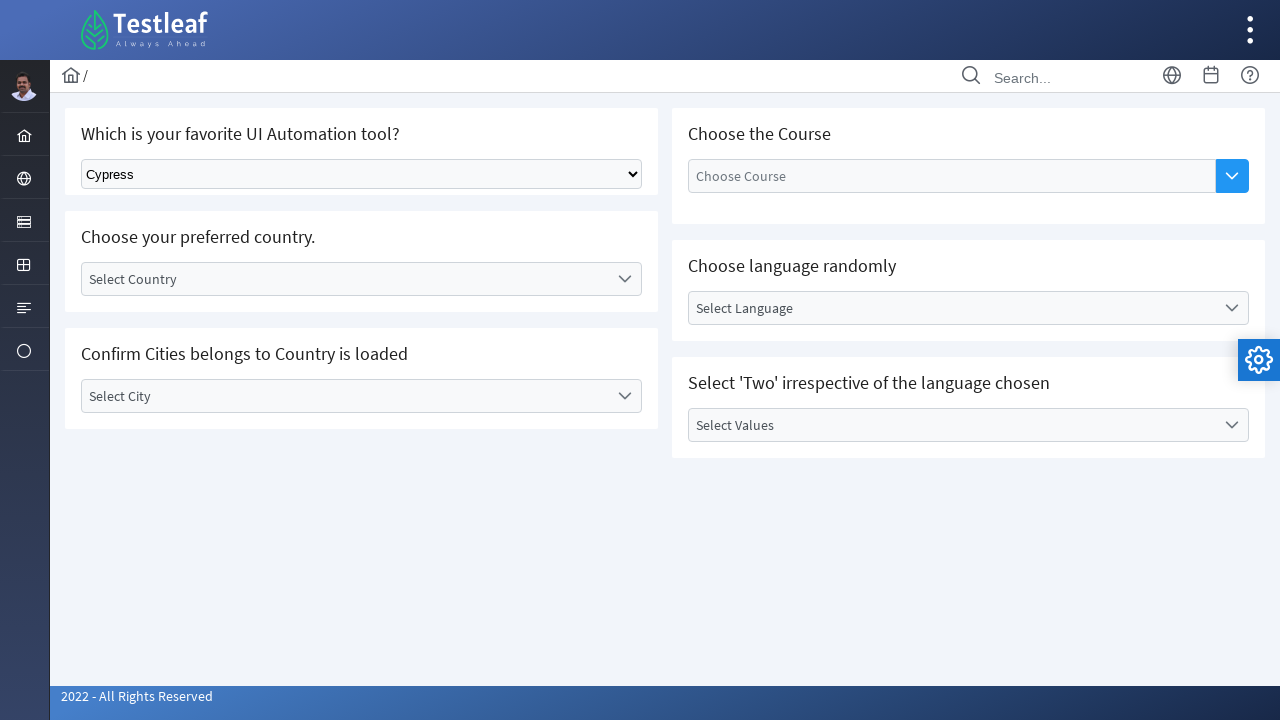

Waited 1000ms for Cypress selection to register
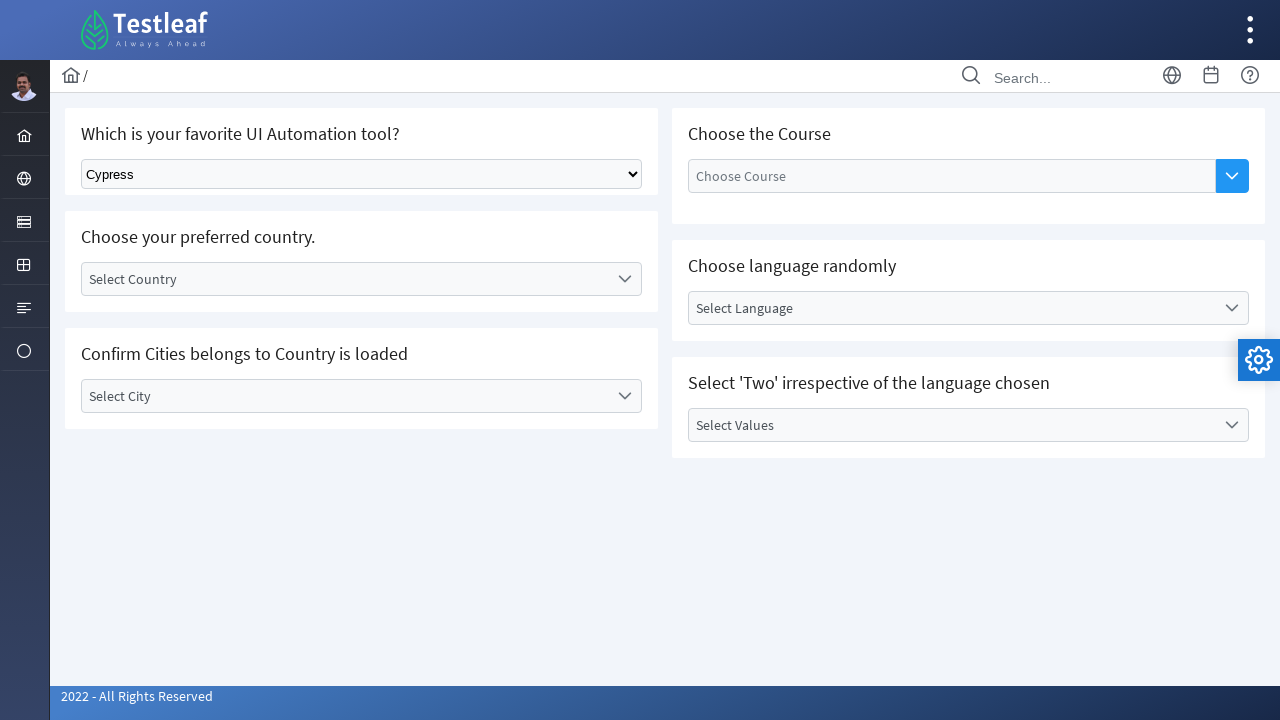

Opened new browser tab
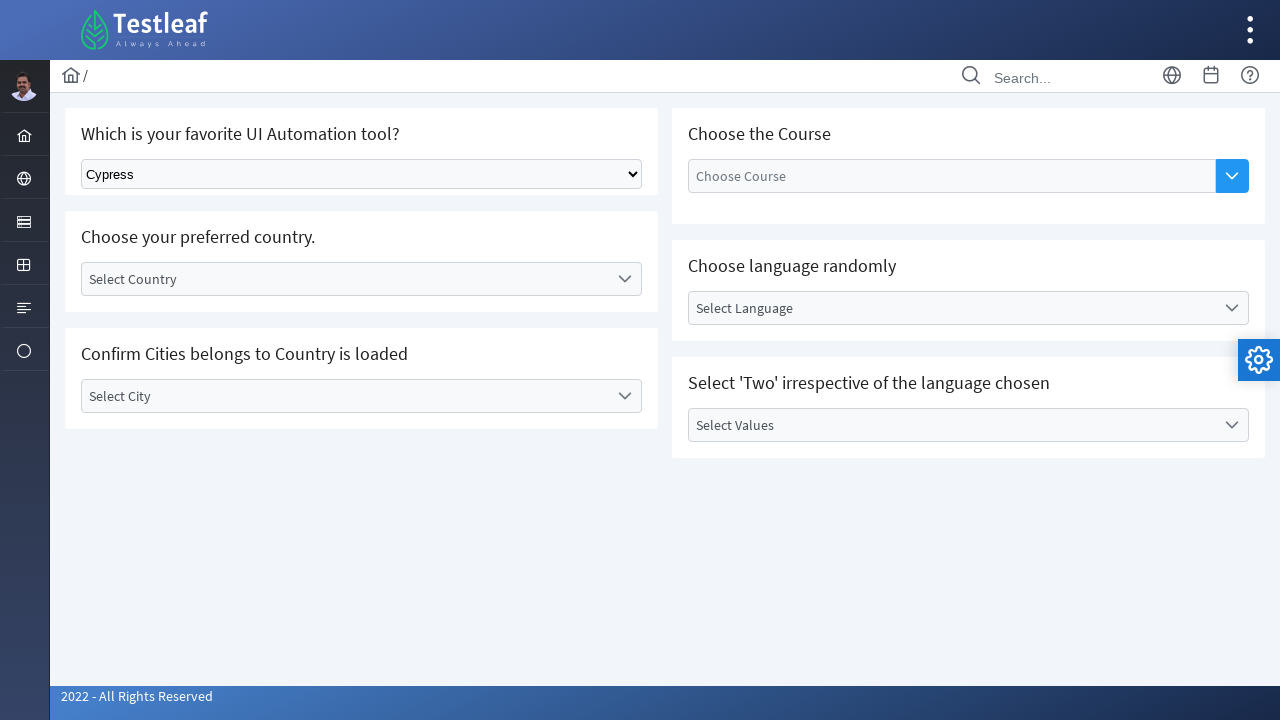

Navigated to W3Schools dropdown example page
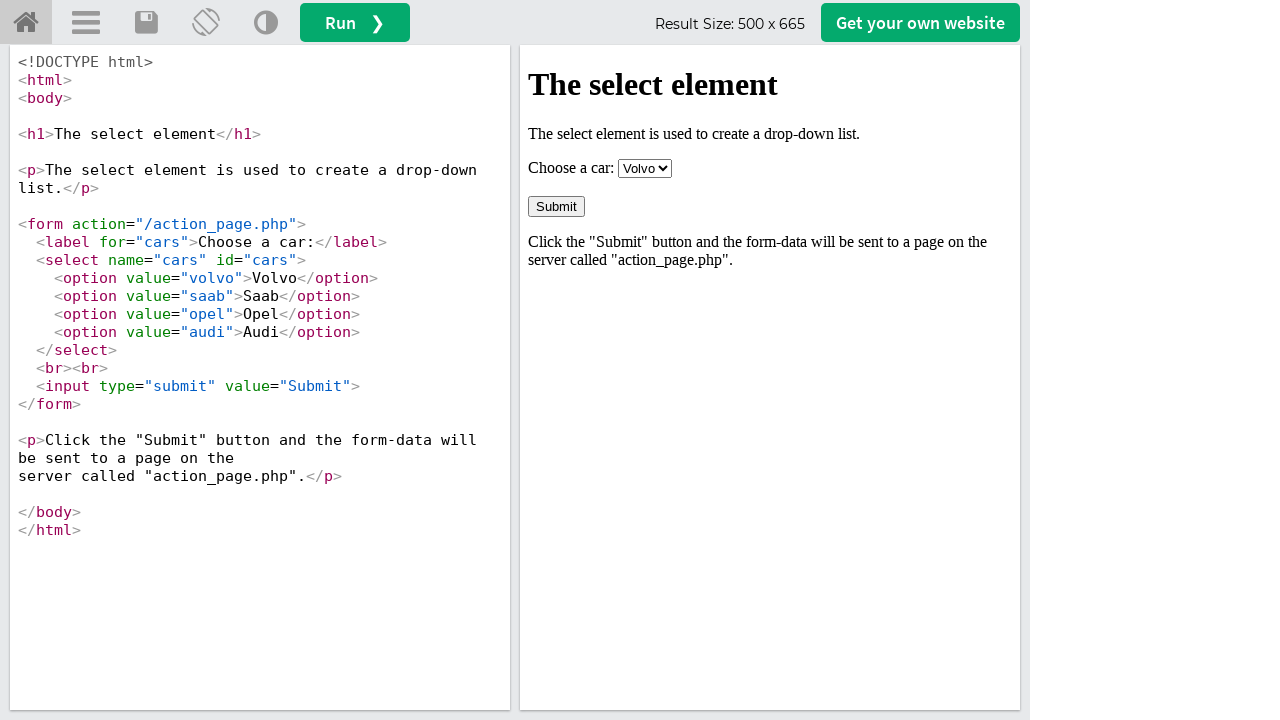

Waited for iframe#iframeResult to load
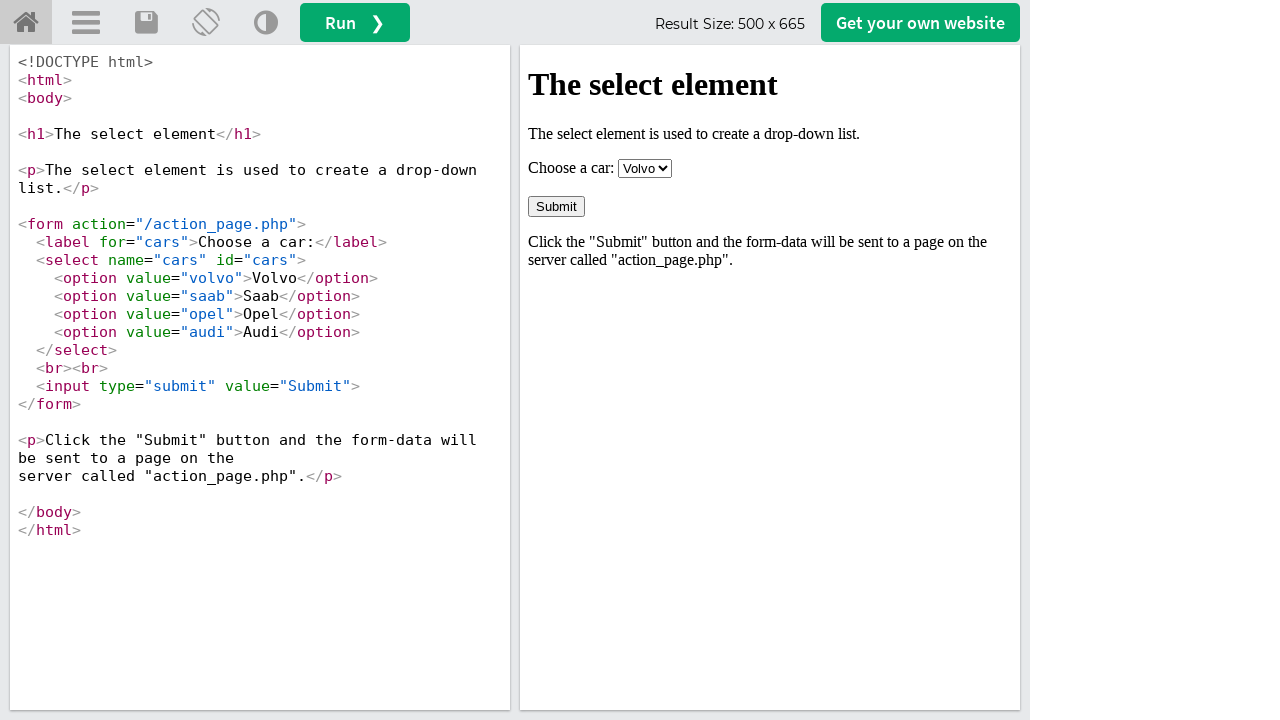

Located iframe context for dropdown selection
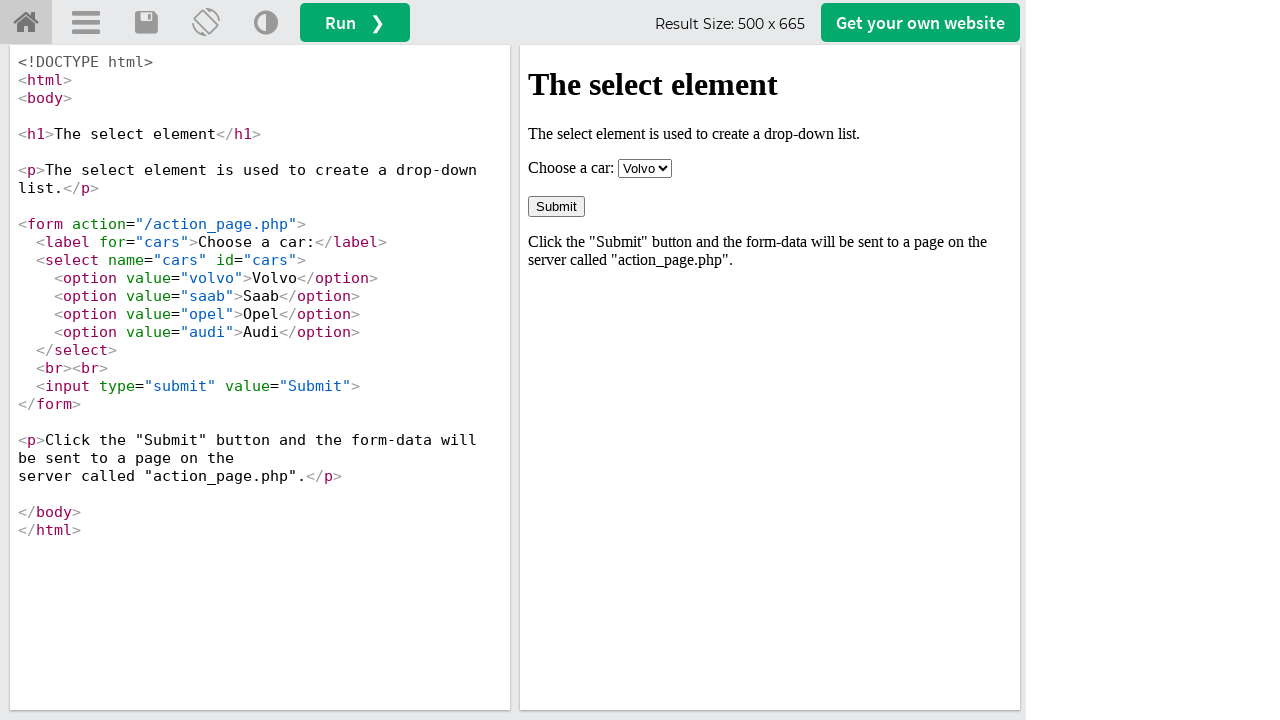

Selected 'audi' option from cars dropdown inside iframe on iframe#iframeResult >> internal:control=enter-frame >> select#cars
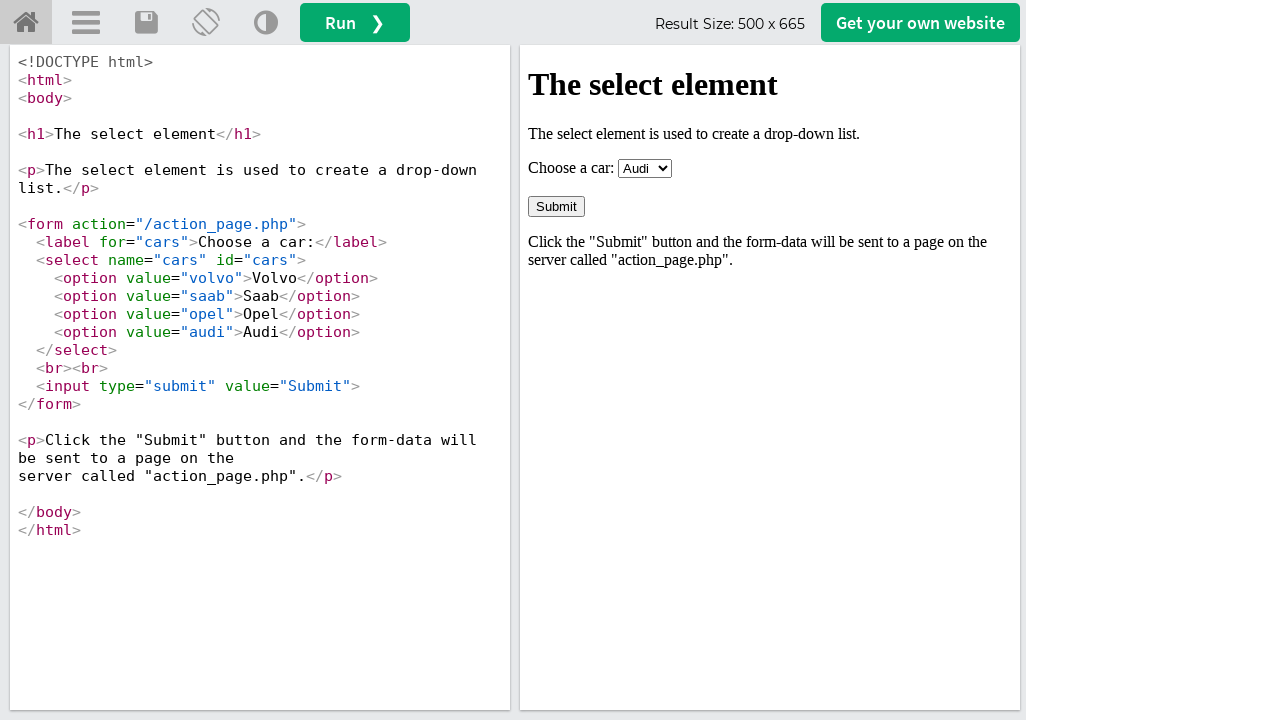

Waited 1000ms to see the audi selection in iframe
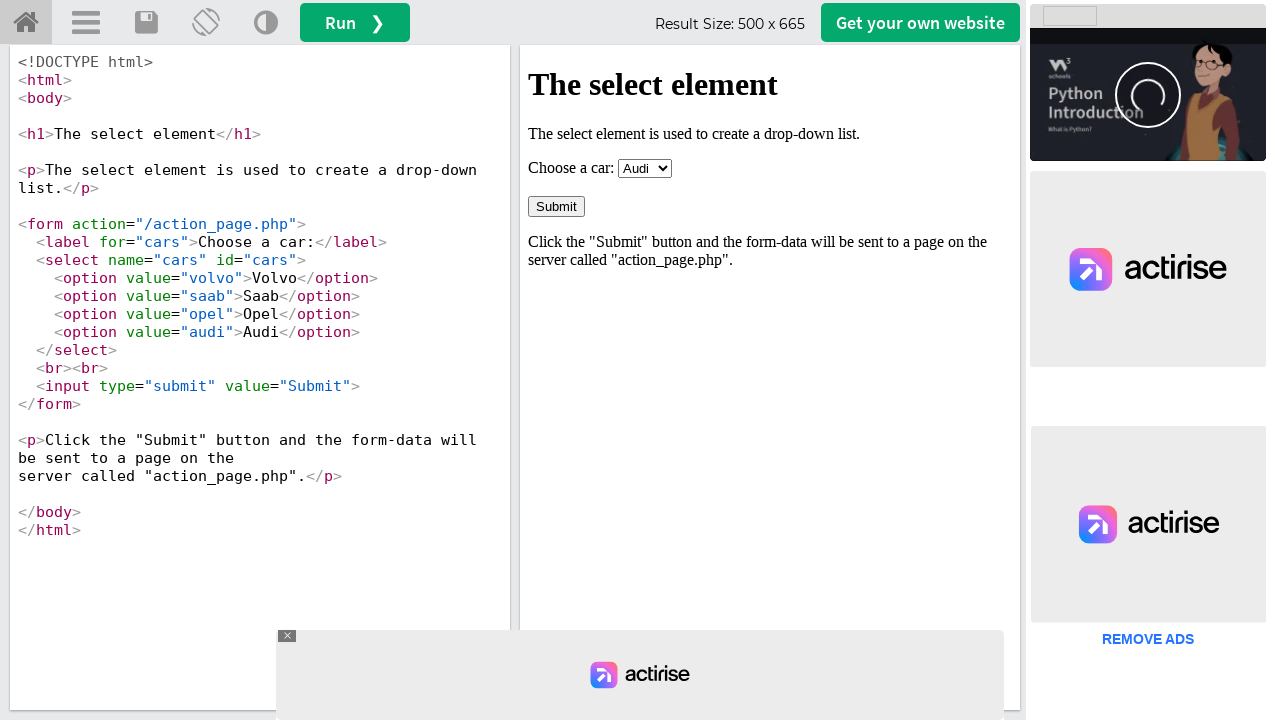

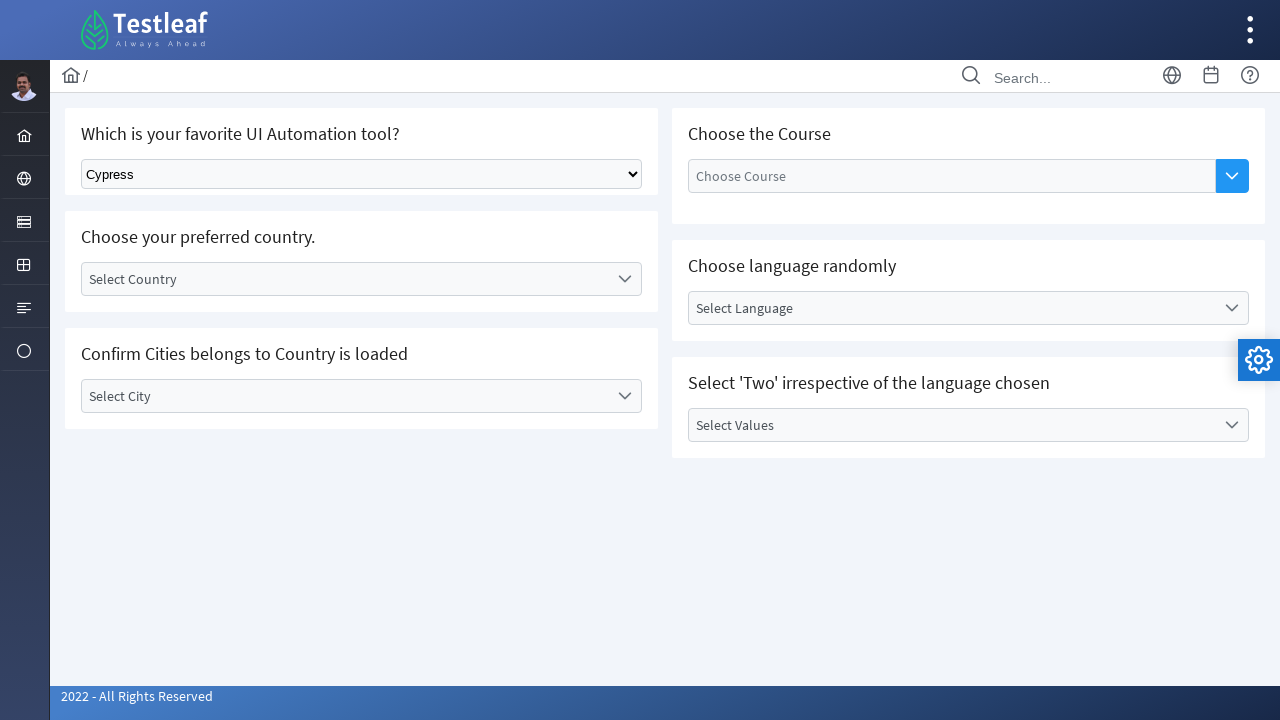